Tests multiple window handling by clicking a link to open a new window, verifying the window count is 2, switching to the new window to verify its title and text, then switching back to the original window to verify its title.

Starting URL: https://the-internet.herokuapp.com/windows

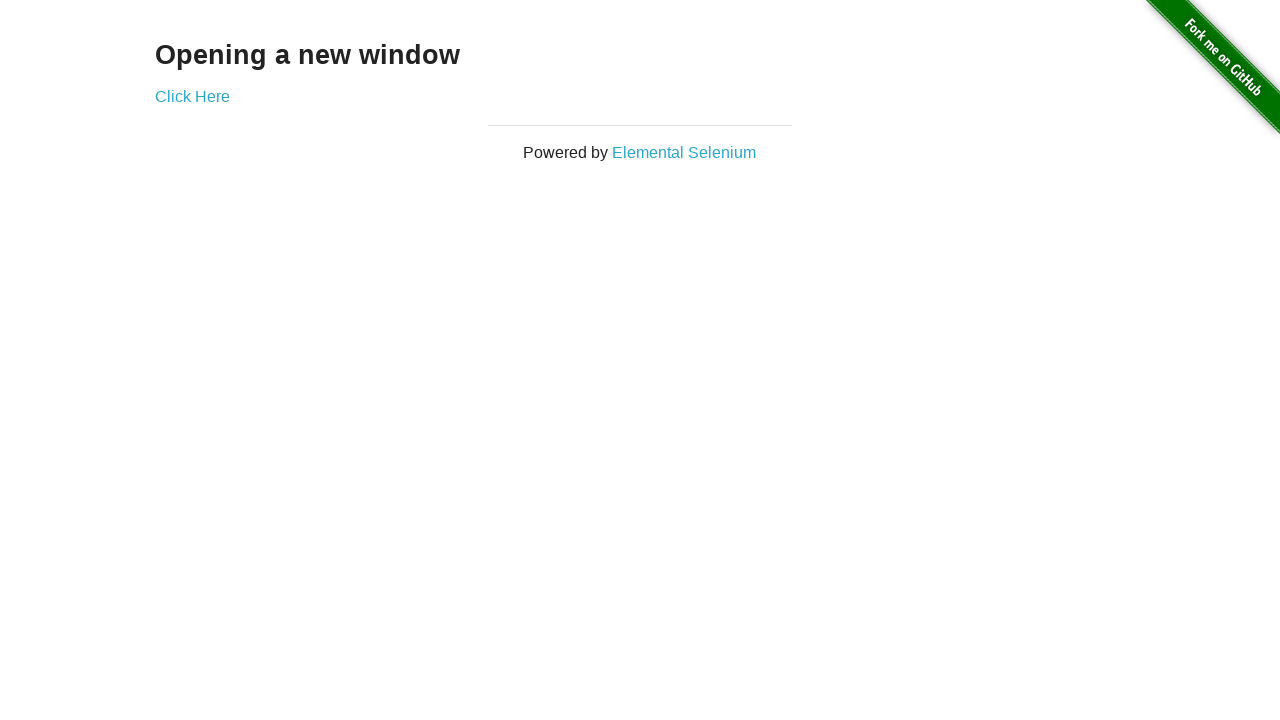

Clicked 'Click Here' link to open new window at (192, 96) on text=Click Here
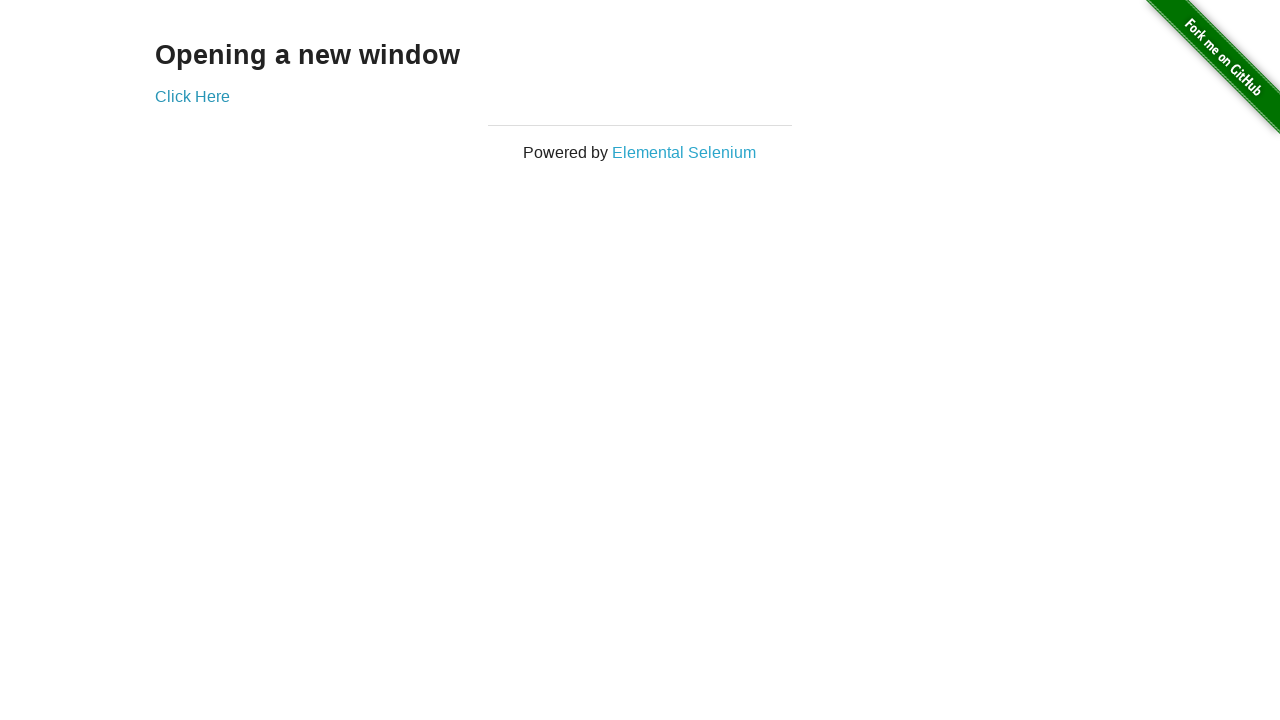

New window opened and captured
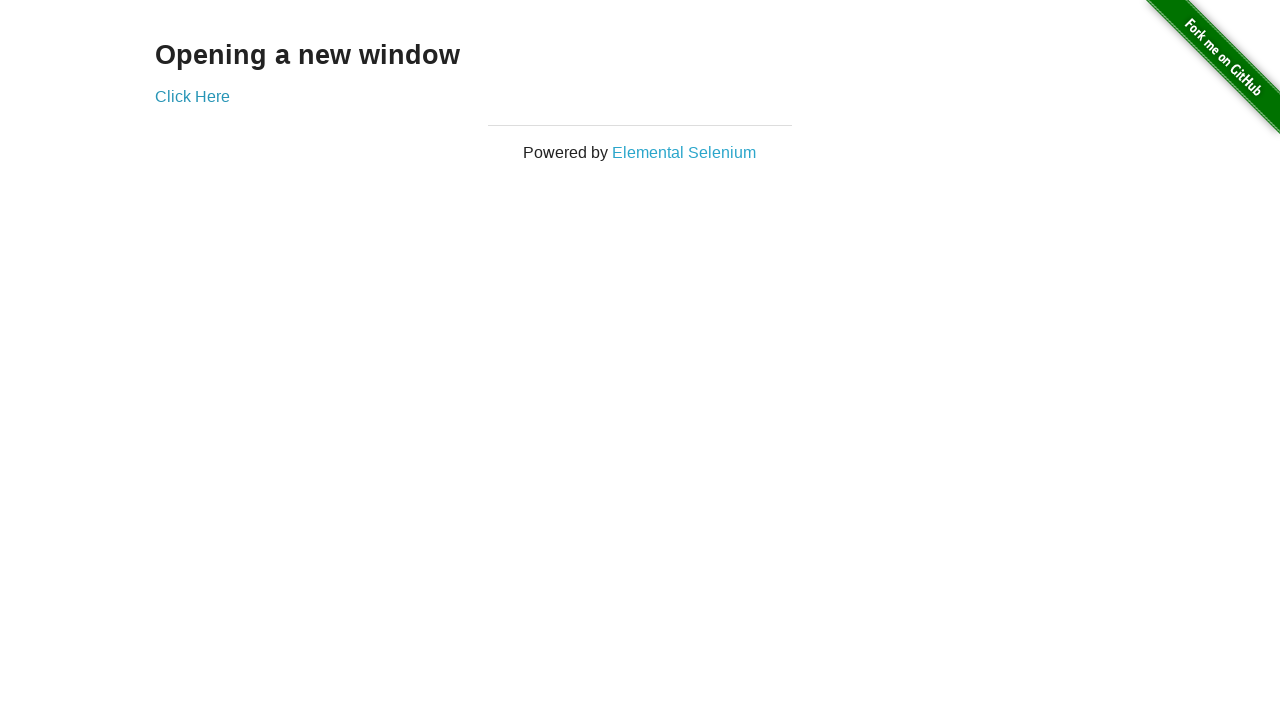

New page load state completed
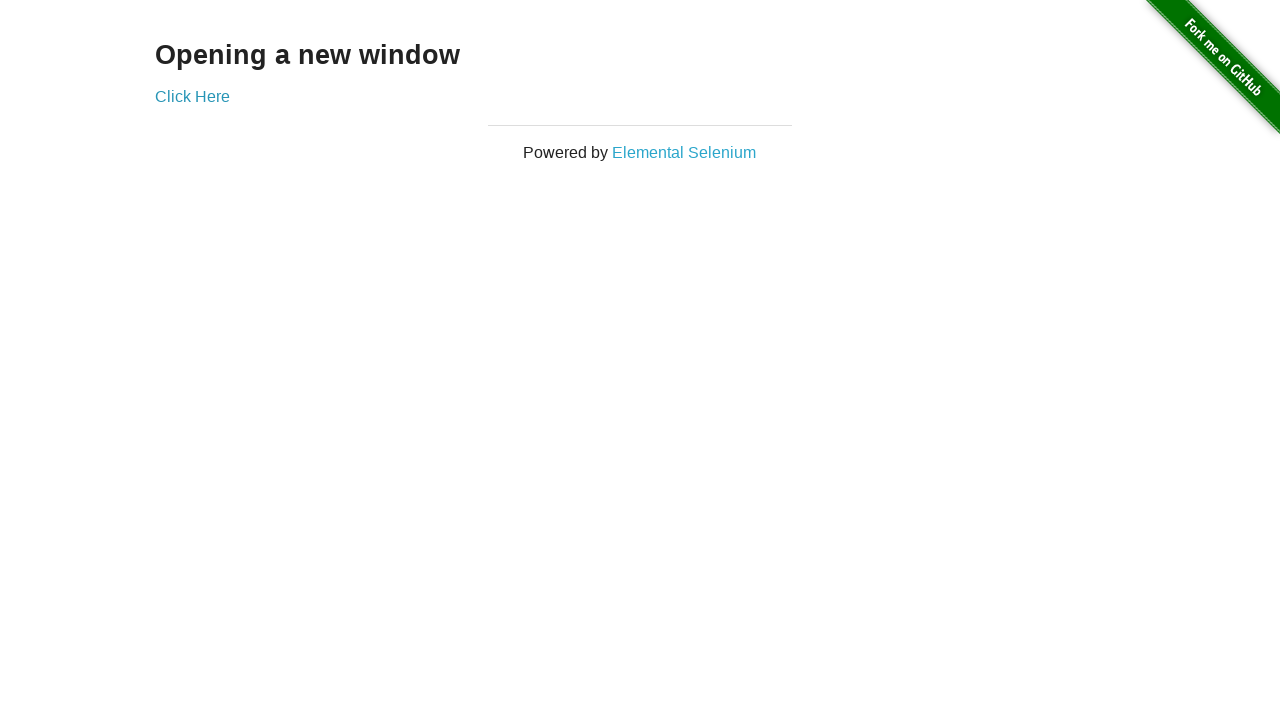

Verified that 2 windows are open
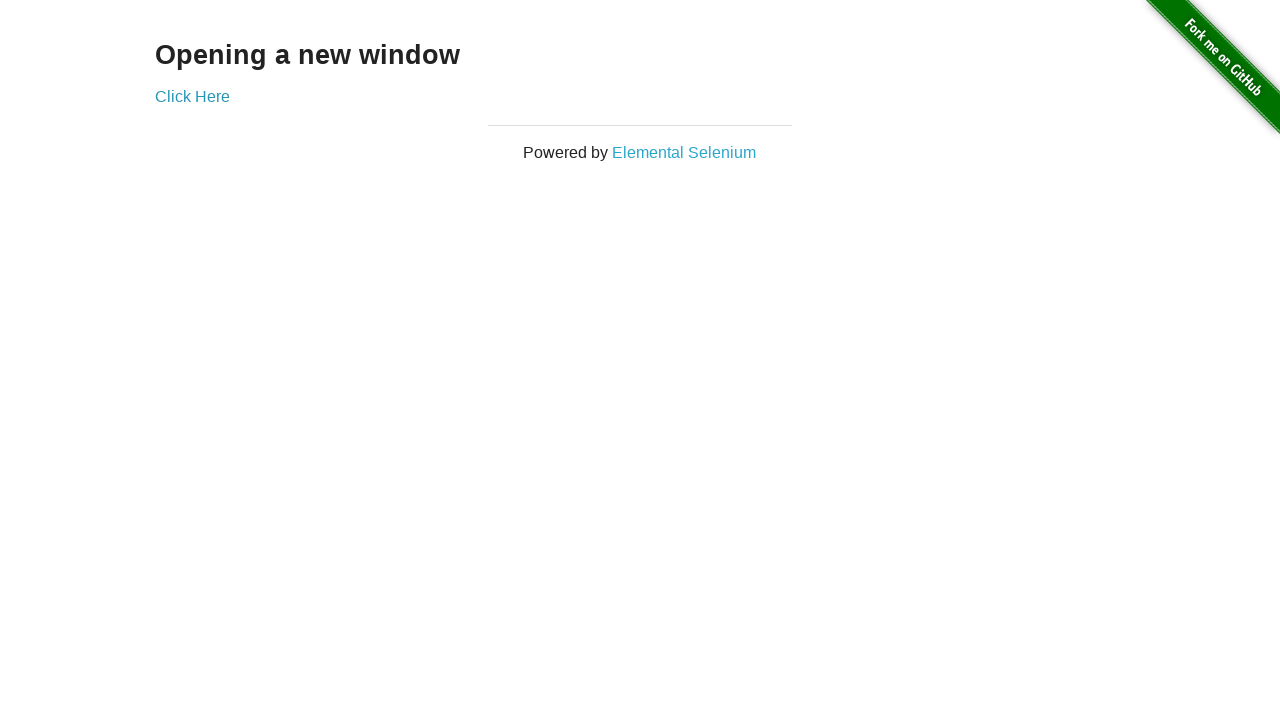

Verified new window title is 'New Window'
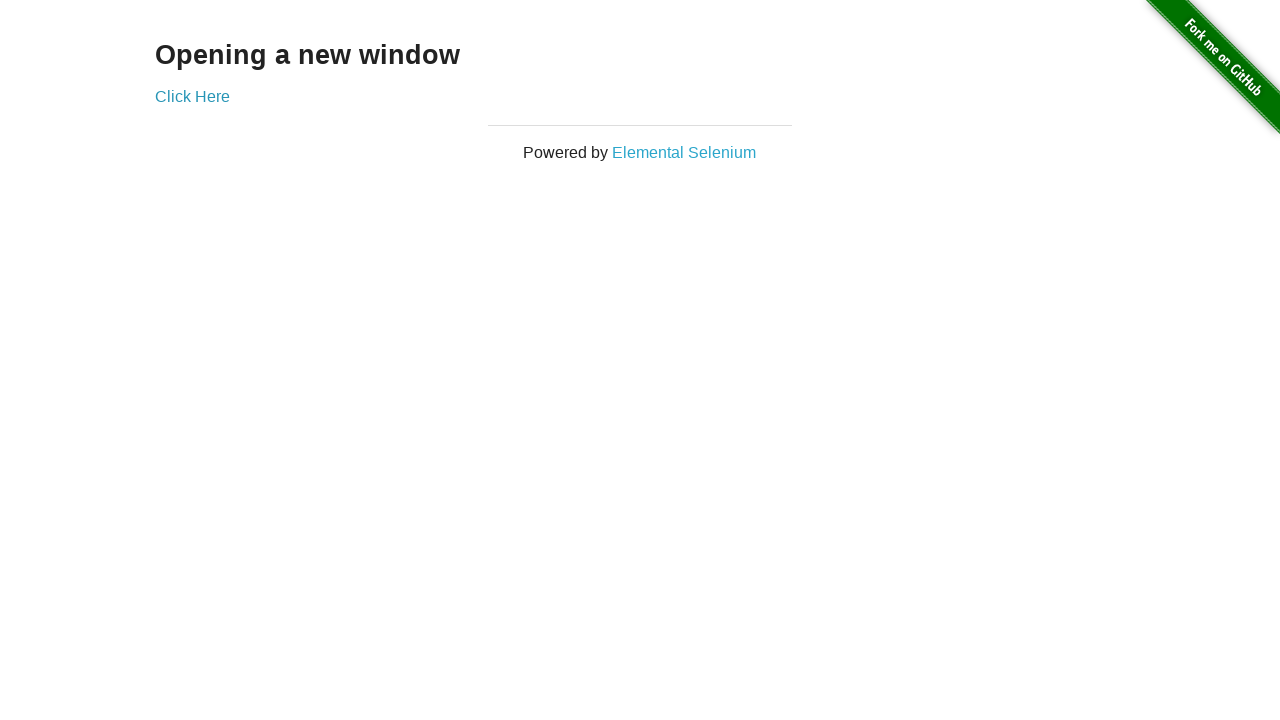

Waited for 'New Window' text to appear in new page
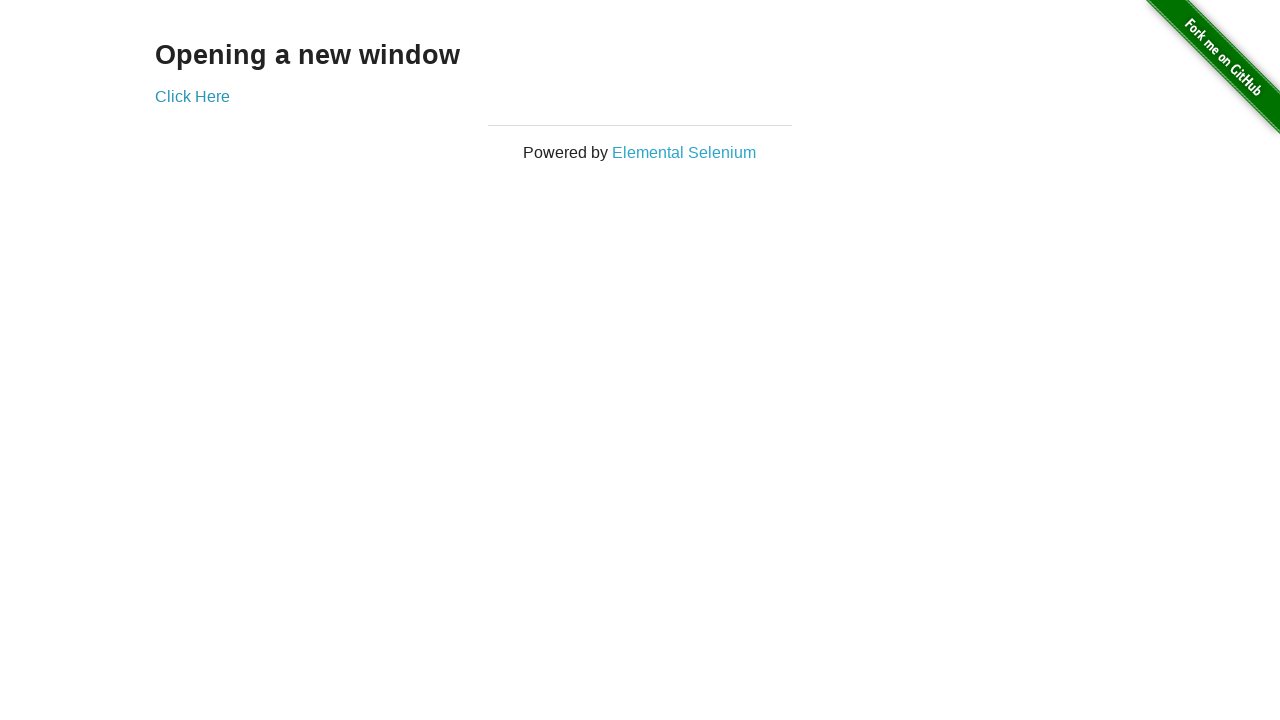

Verified 'New Window' text is present in new page content
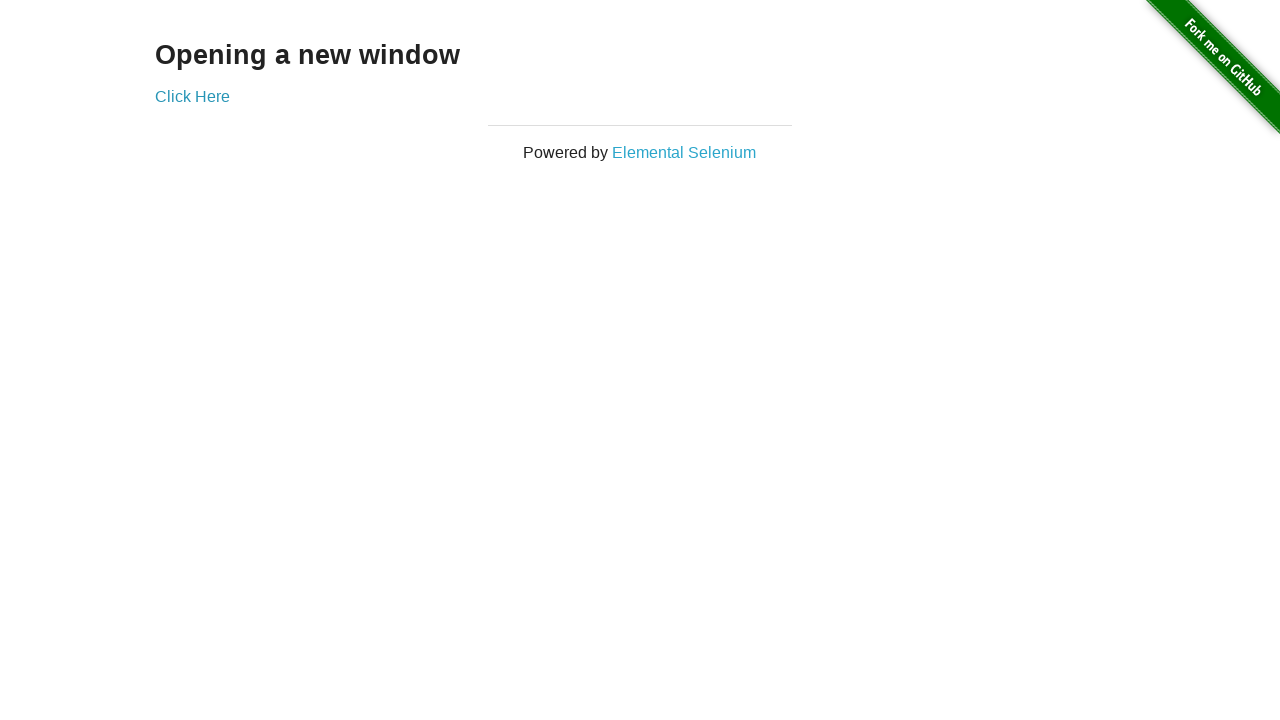

Switched back to original window
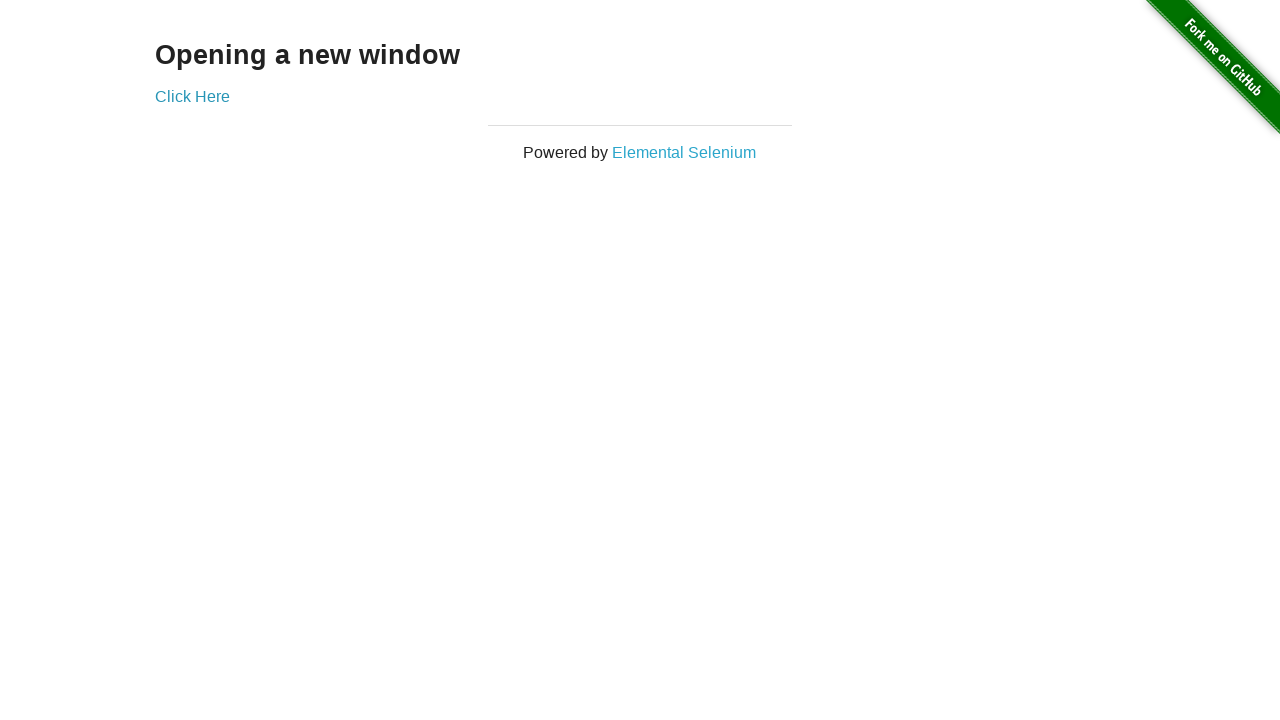

Verified original window title is 'The Internet'
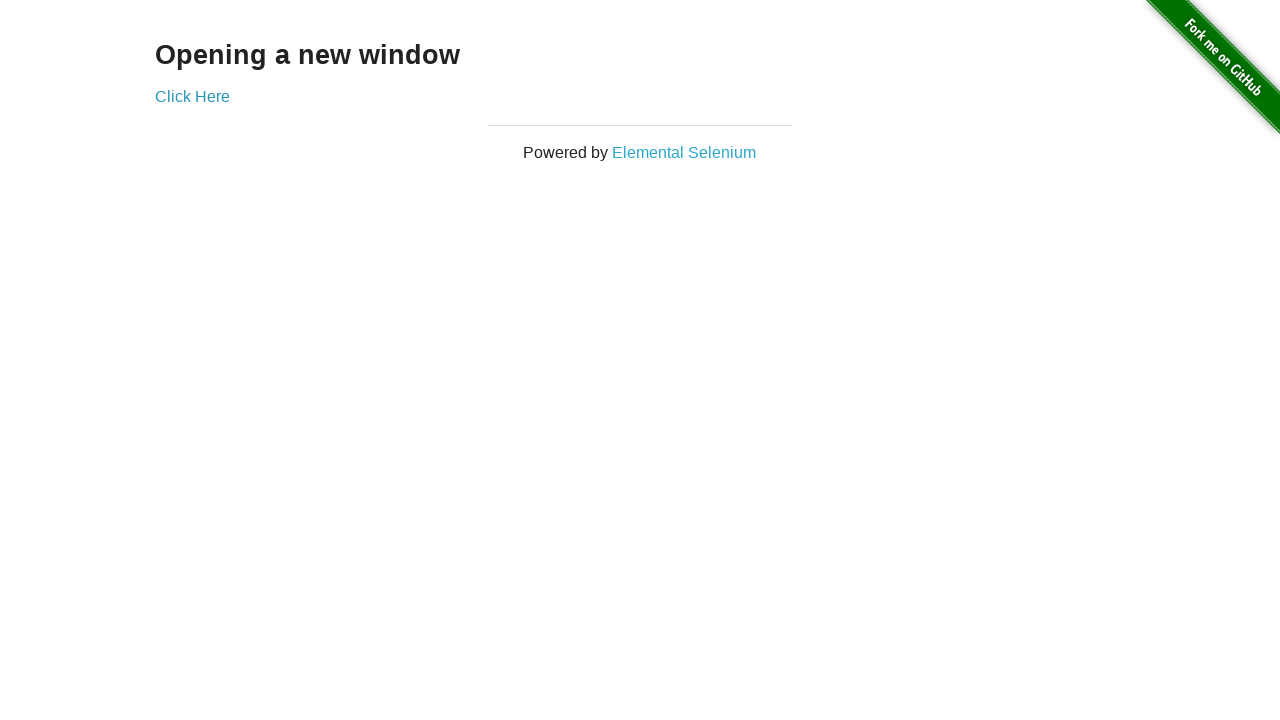

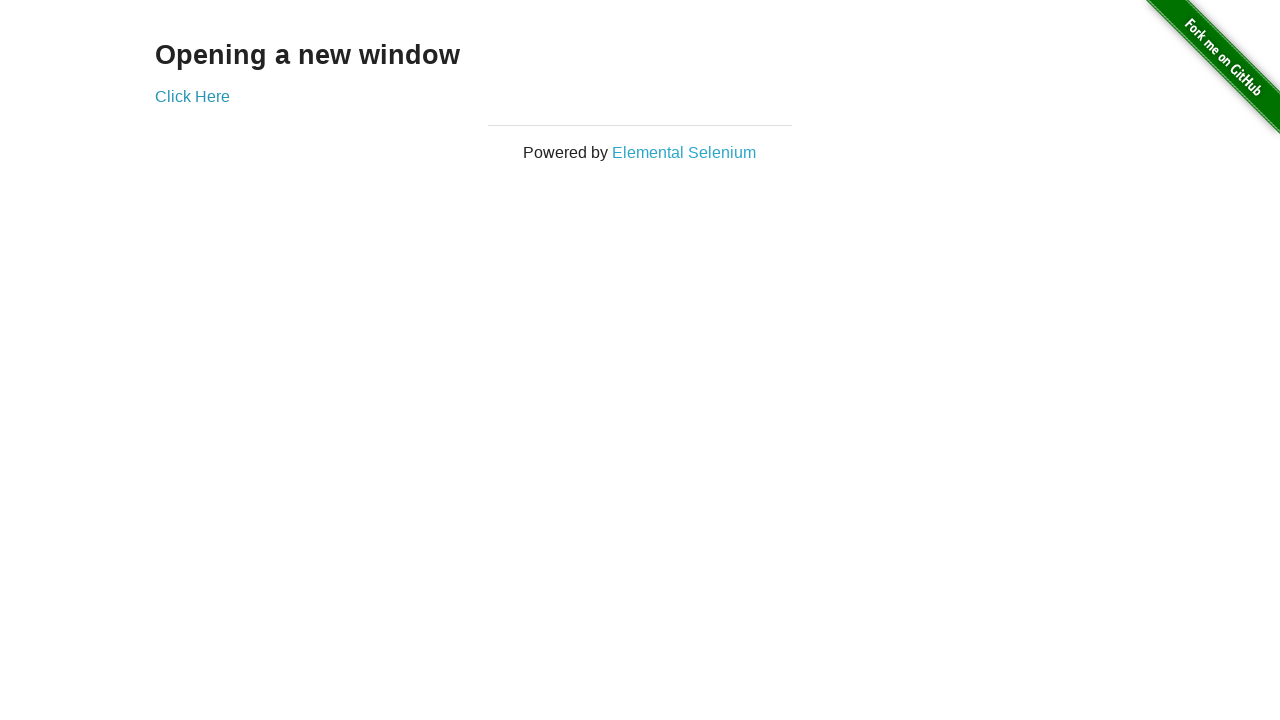